Tests alert popup functionality by clicking a button to trigger an alert and then accepting it

Starting URL: https://demoqa.com/alerts

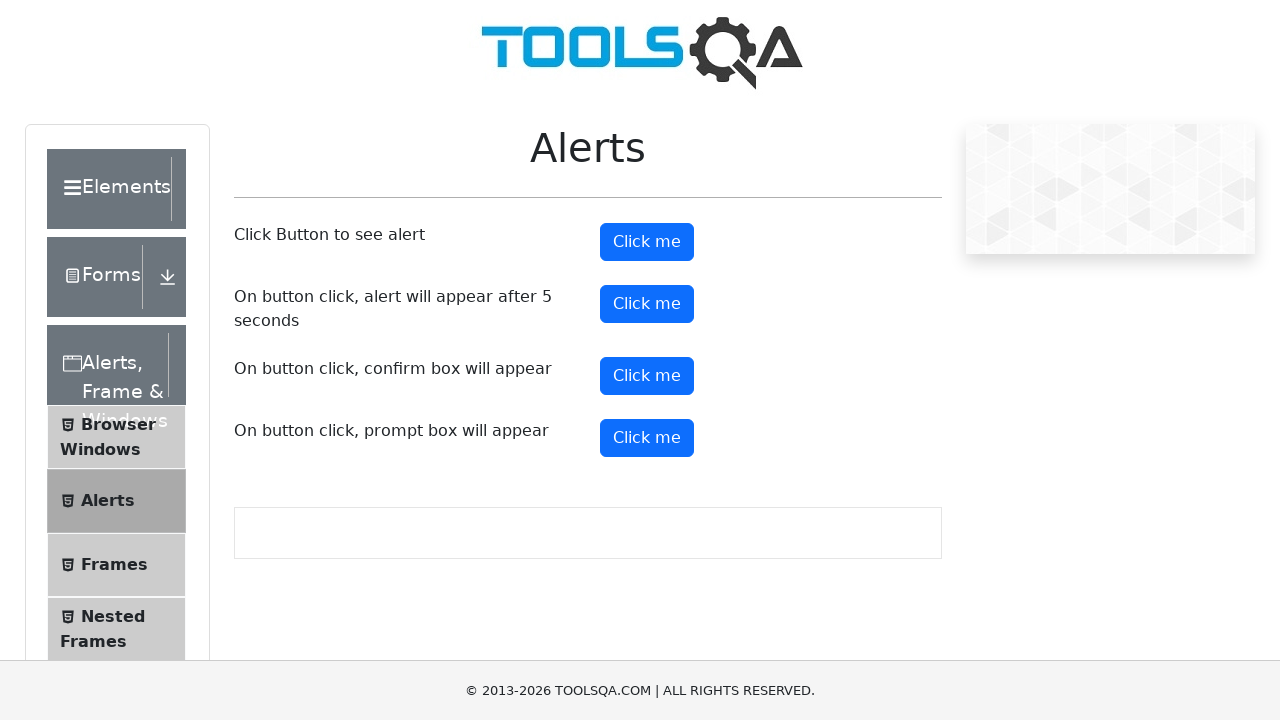

Clicked alert button to trigger popup at (647, 242) on button#alertButton
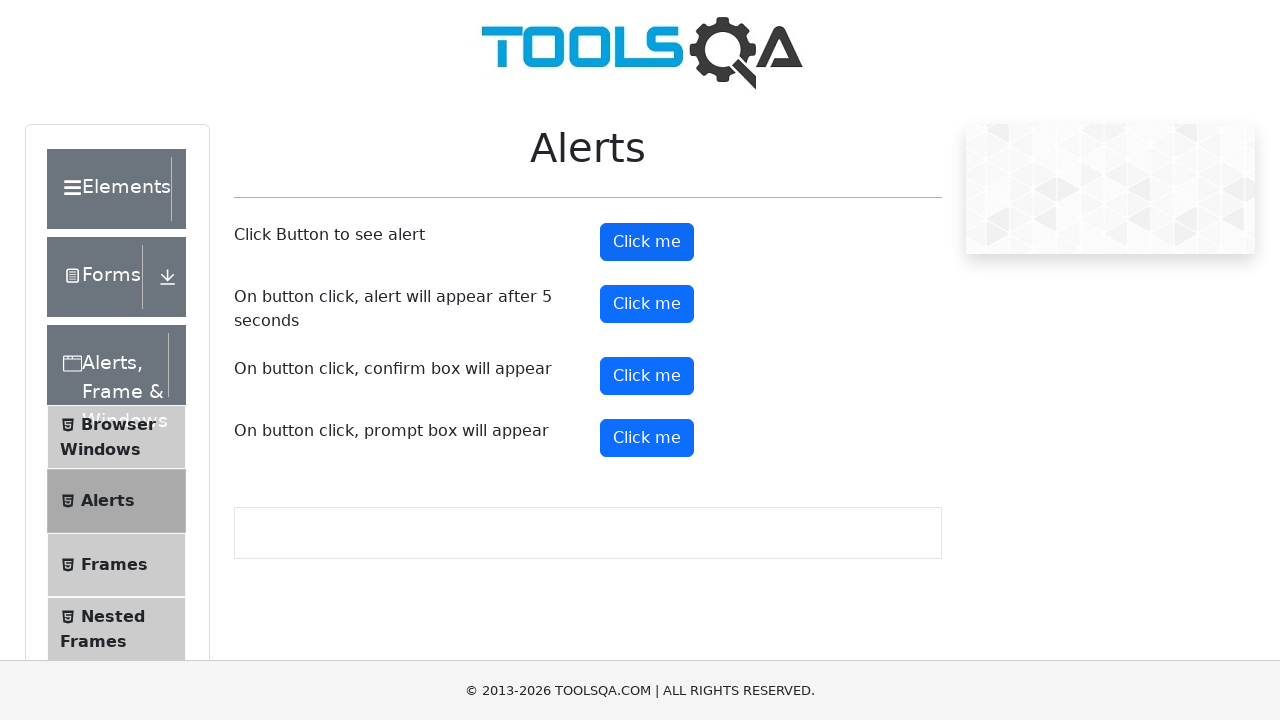

Set up dialog handler to accept alerts
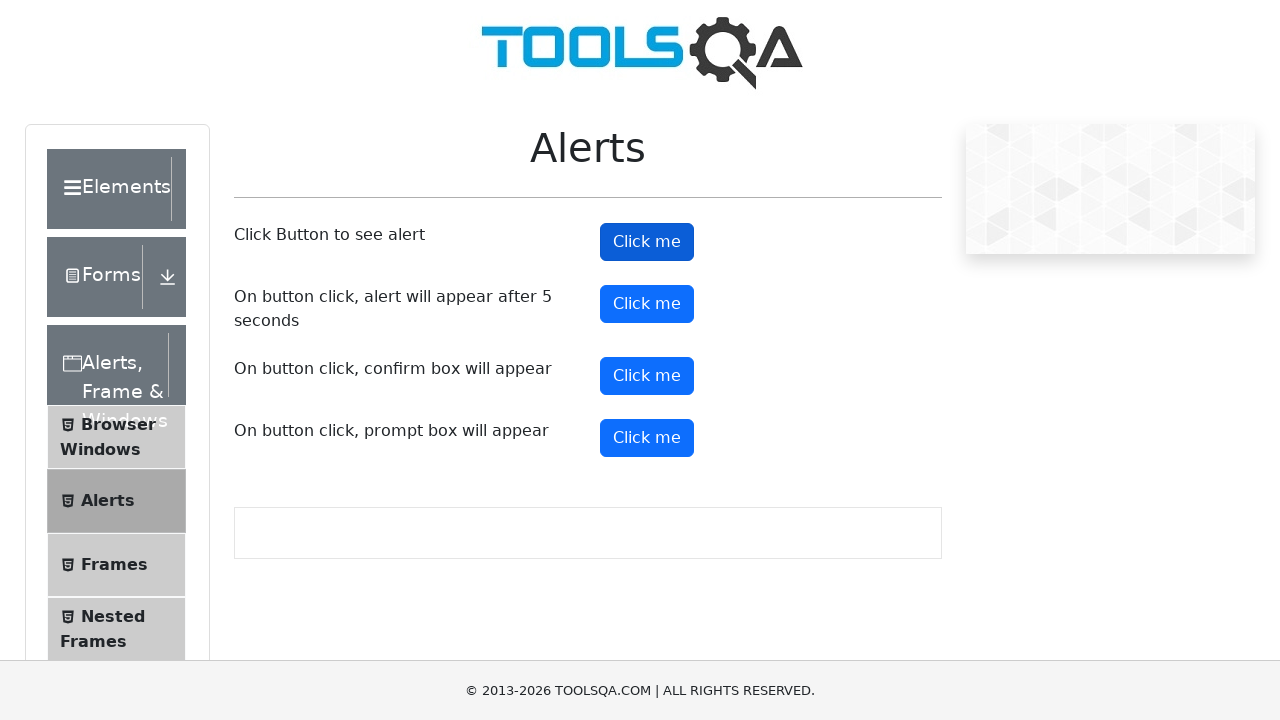

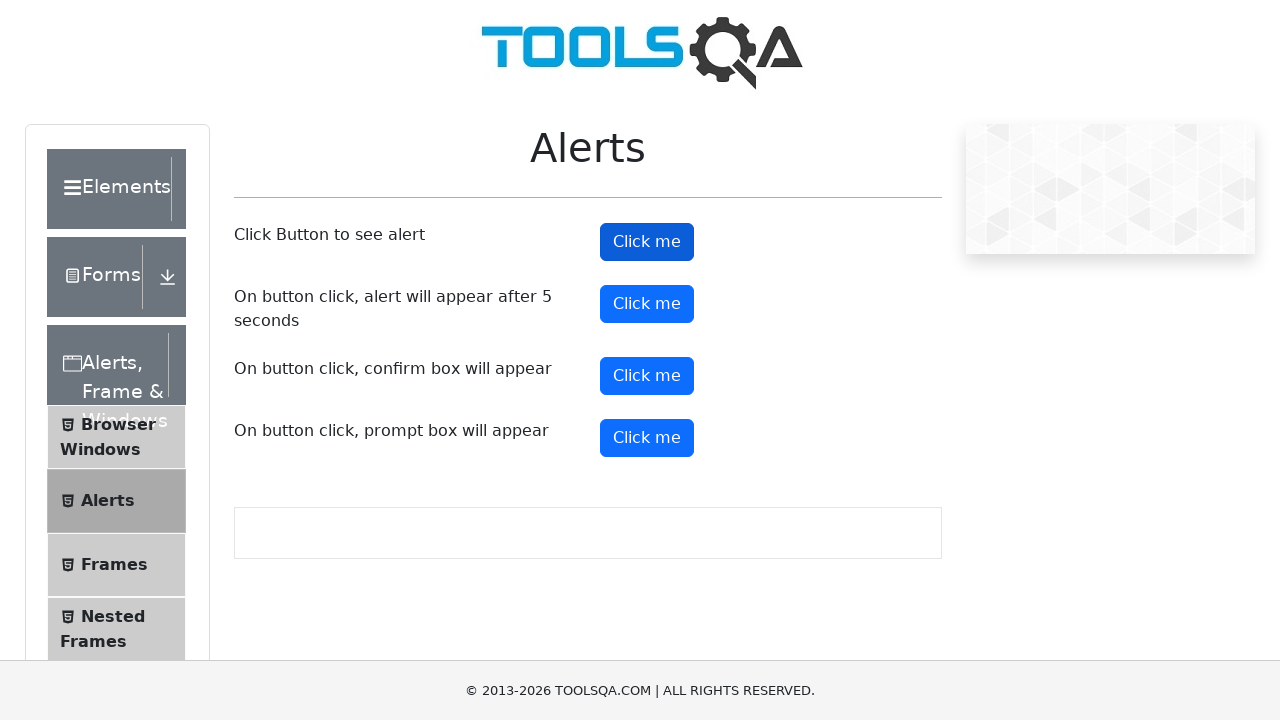